Tests the search functionality of The Beer Store website by searching for beer products and verifying results

Starting URL: https://www.thebeerstore.ca/

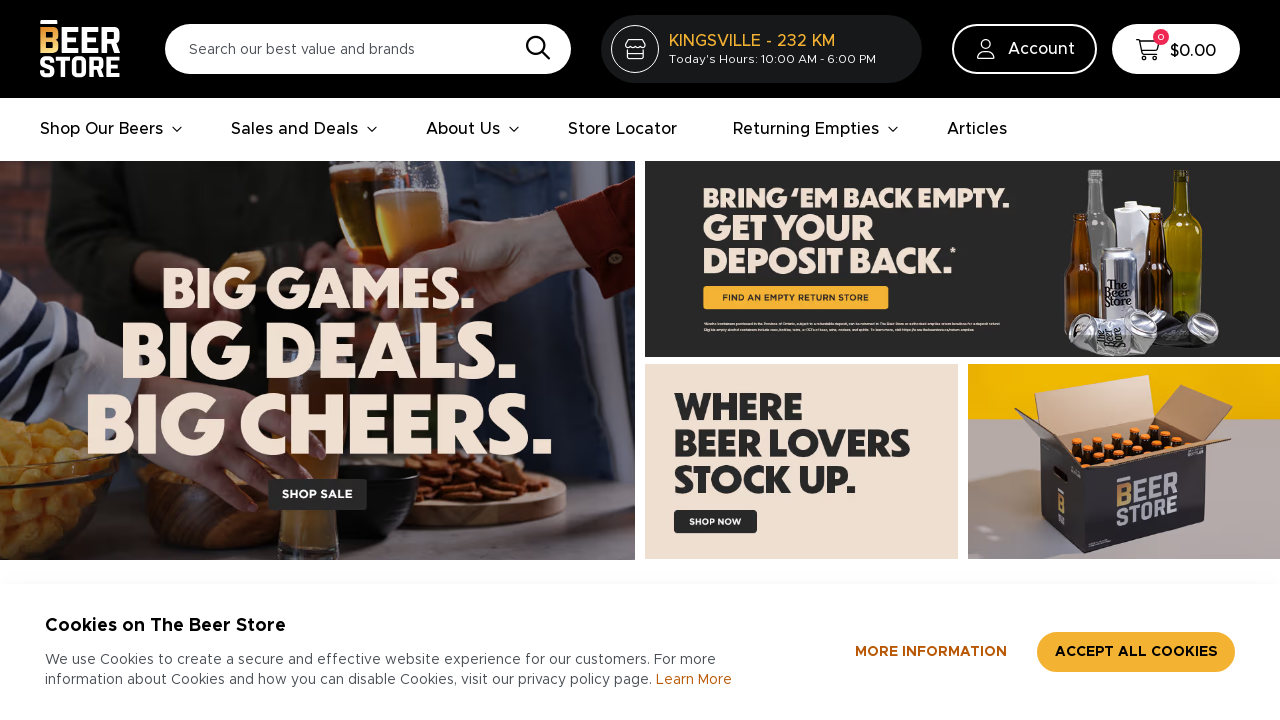

Filled search field with 'beer' on [placeholder="Search our best value and brands"]
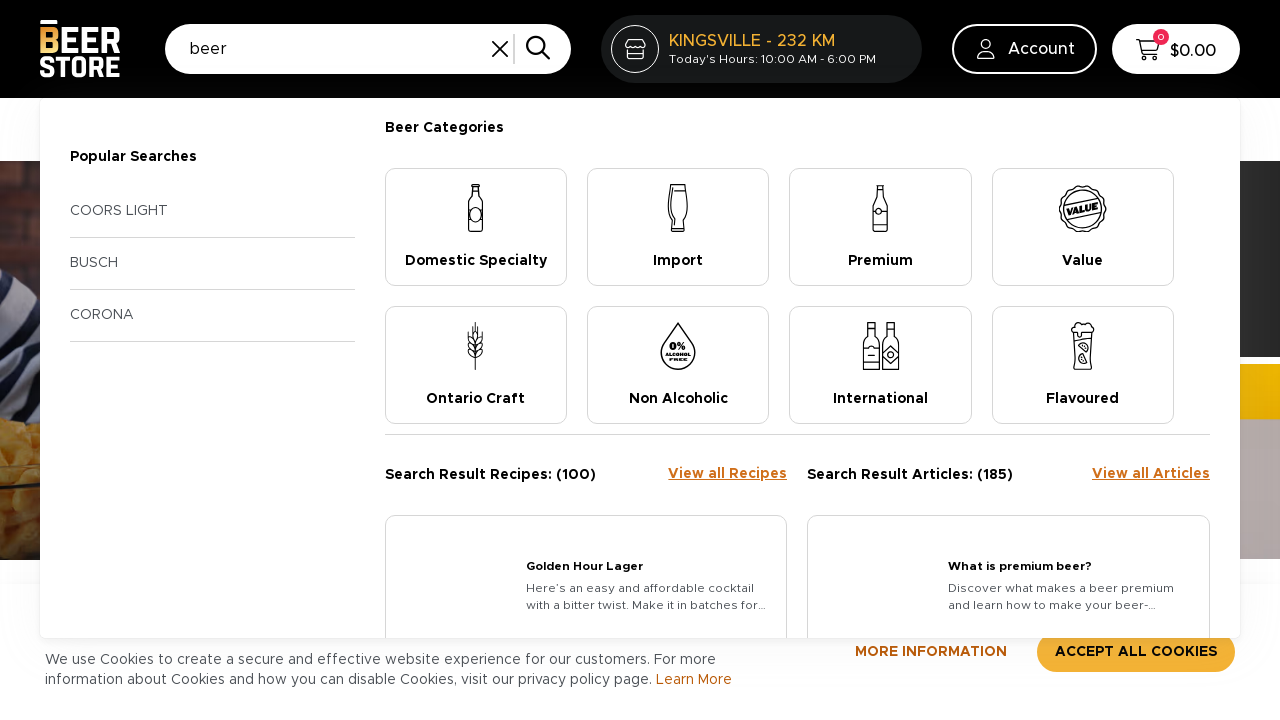

Clicked search button at (533, 49) on [aria-label="Search"]
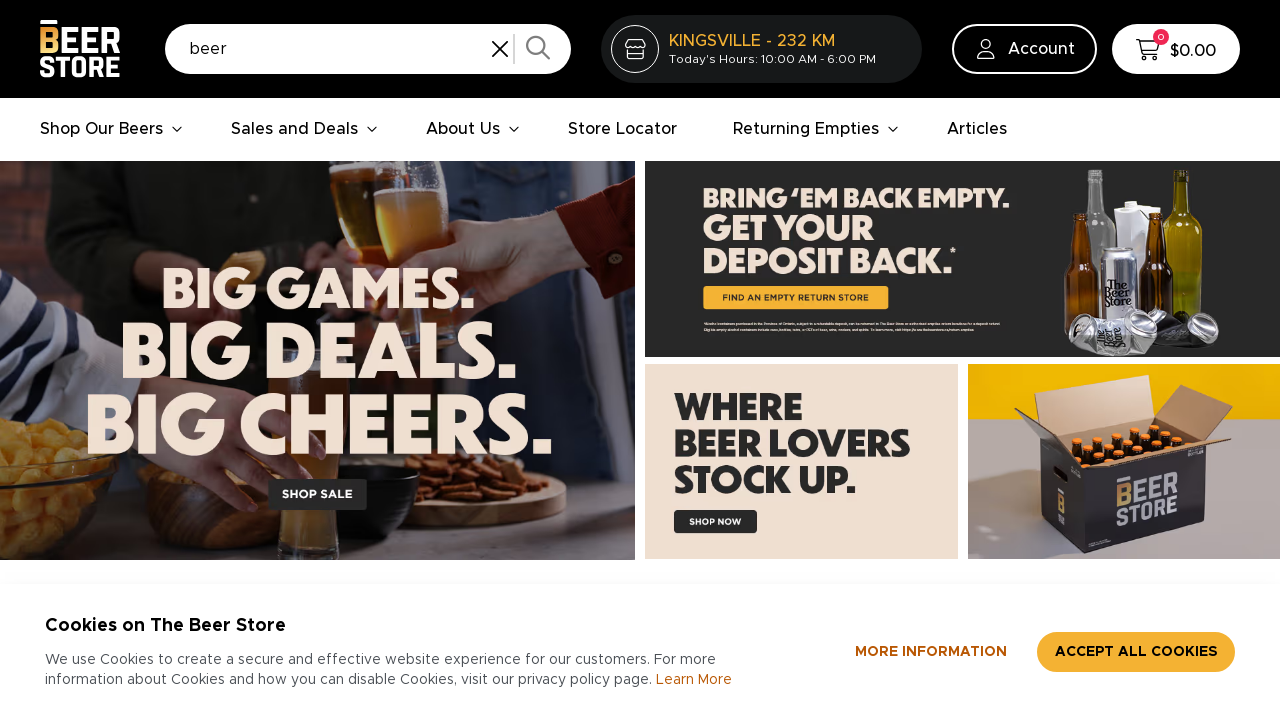

Waited for search results to load
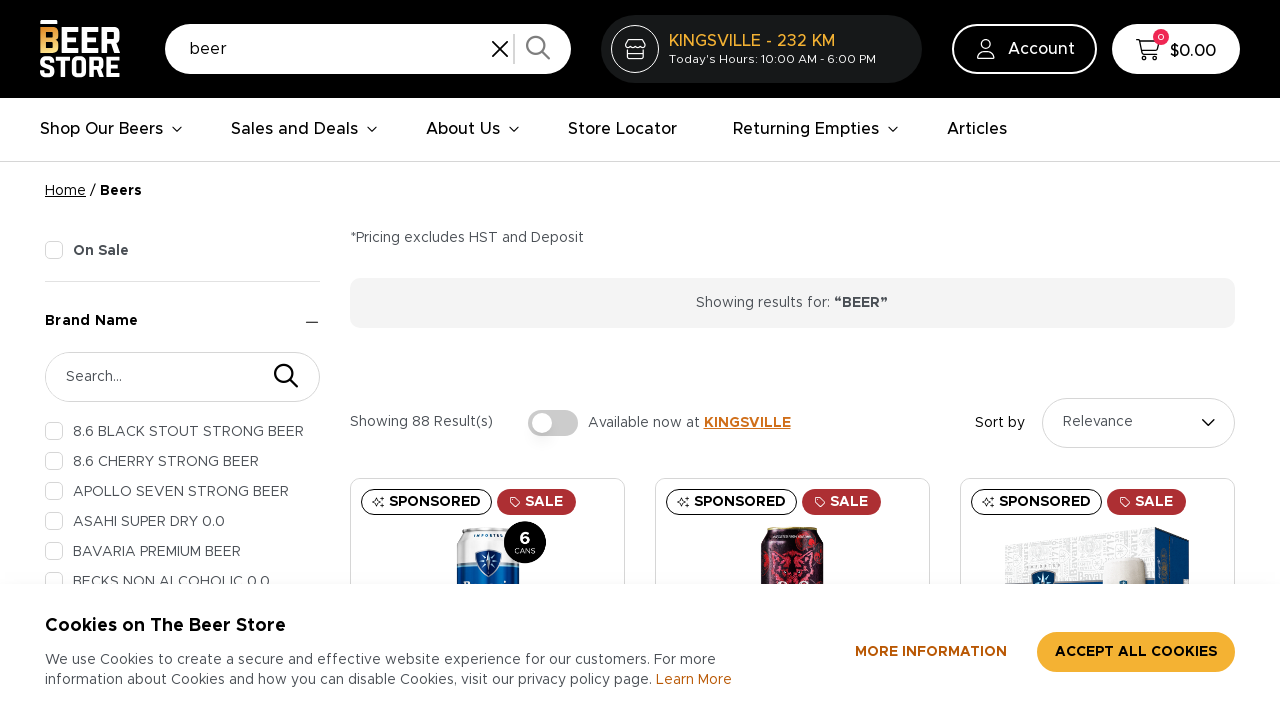

Found LECH BEER product in search results
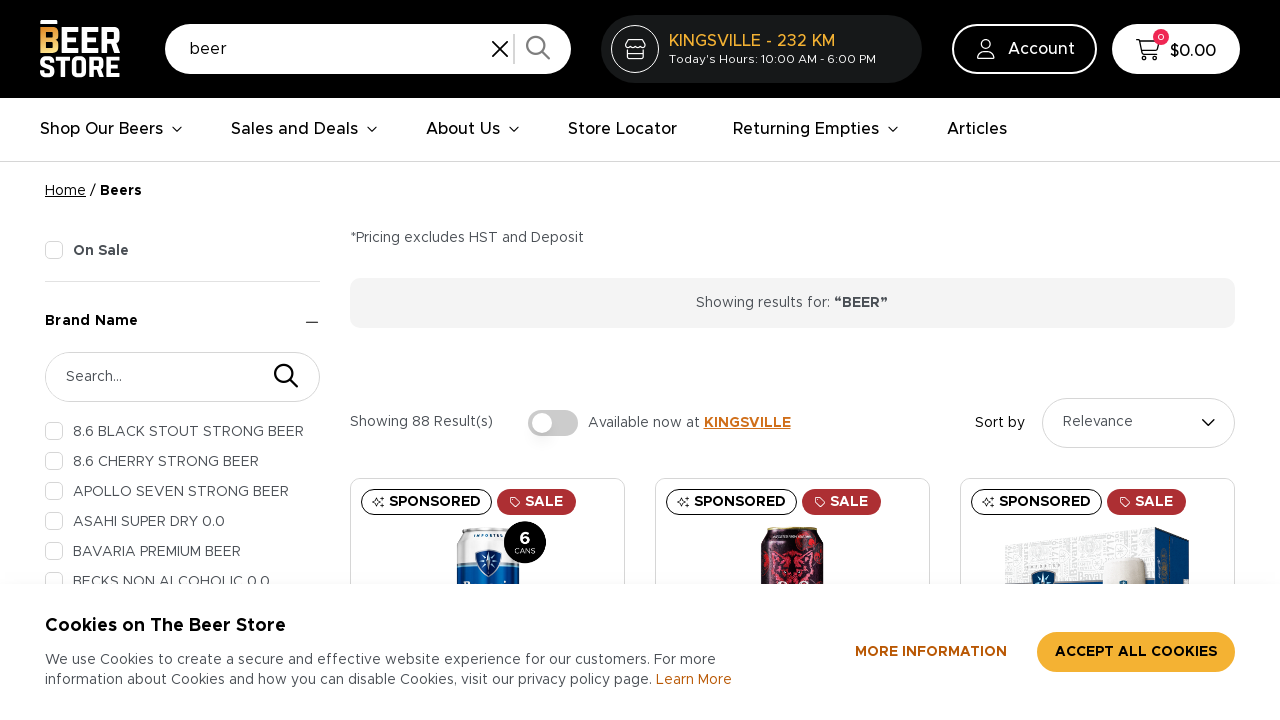

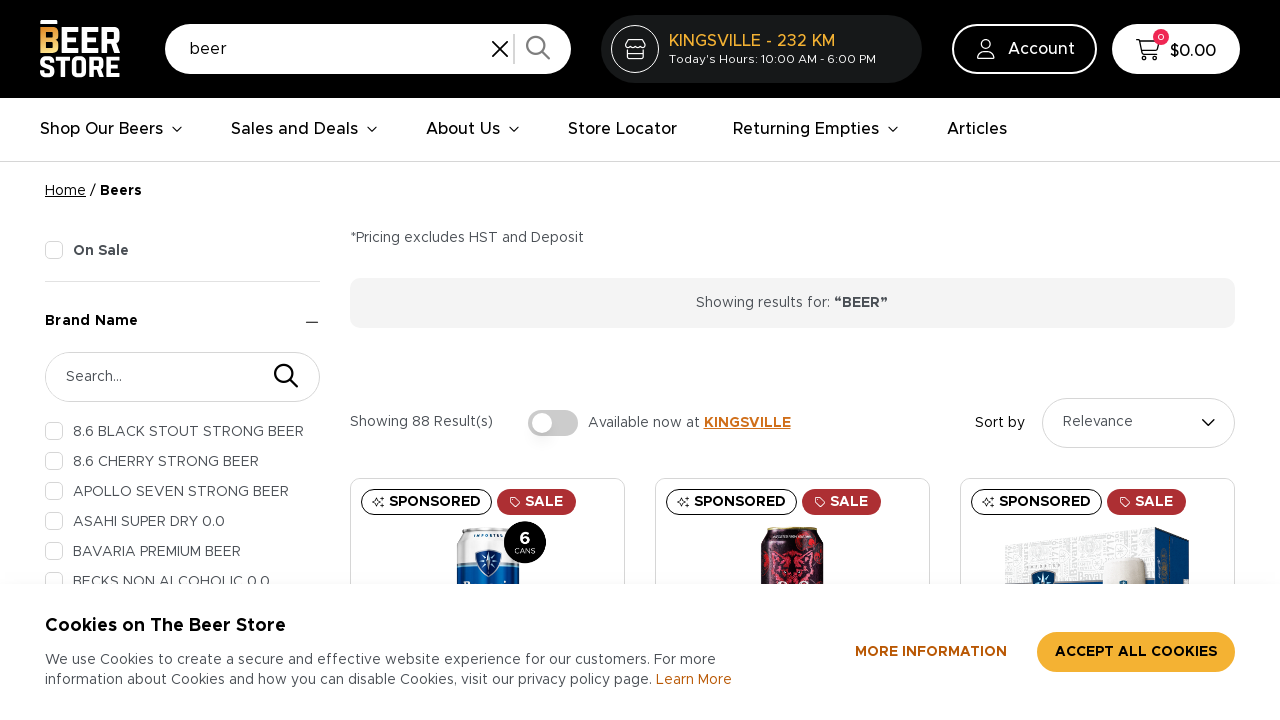